Navigates to Flipkart website and captures a screenshot of the page

Starting URL: https://www.flipkart.com

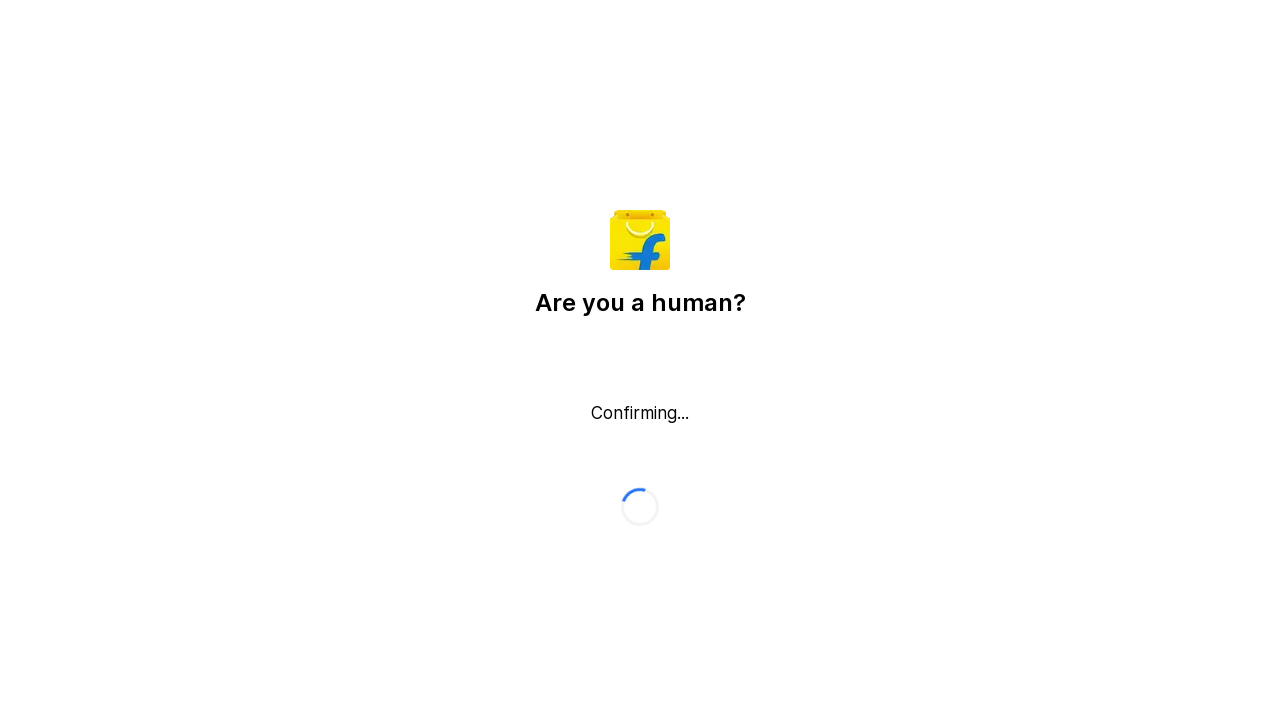

Waited for Flipkart page to fully load (networkidle state)
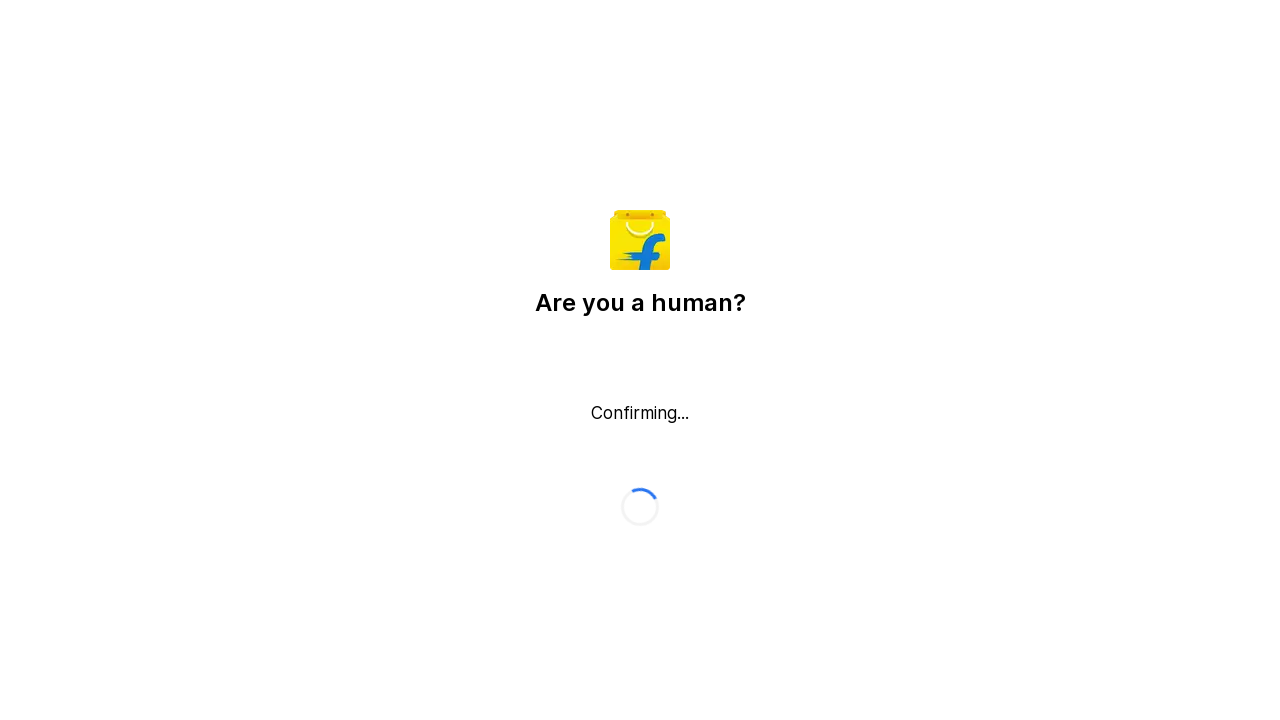

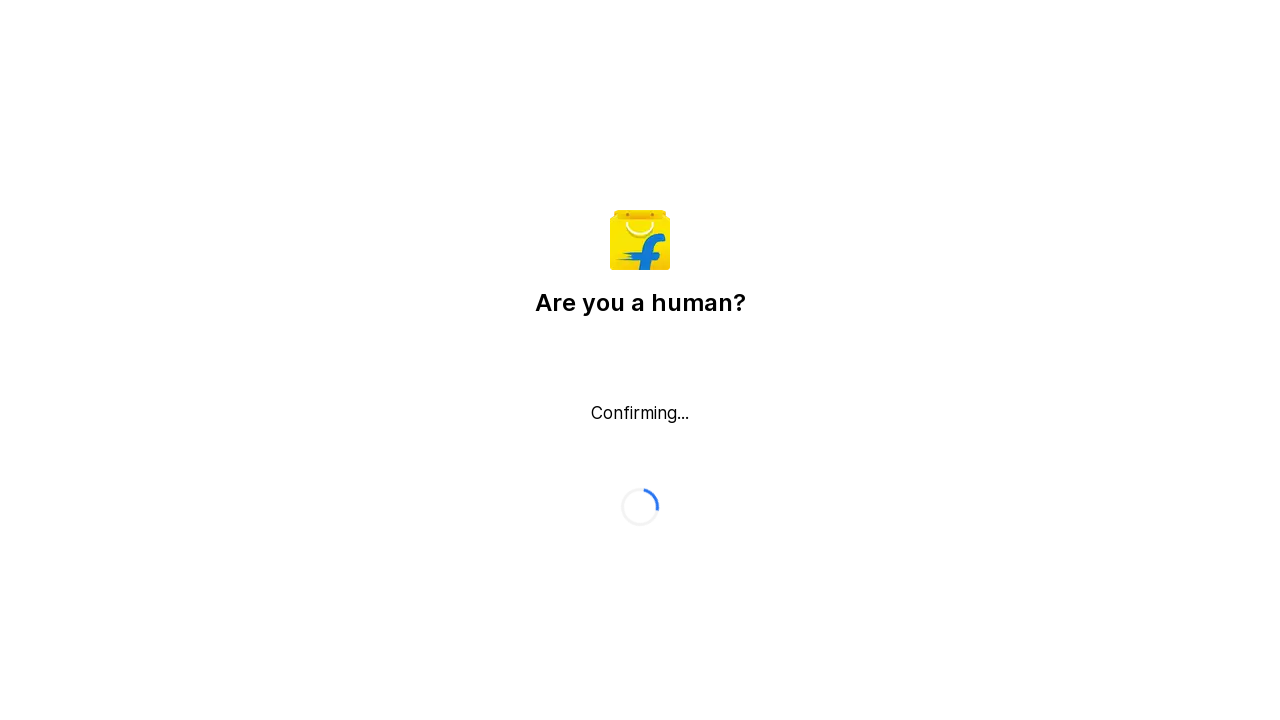